Tests checkbox functionality by clicking a checkbox and verifying it becomes checked

Starting URL: http://the-internet.herokuapp.com/checkboxes

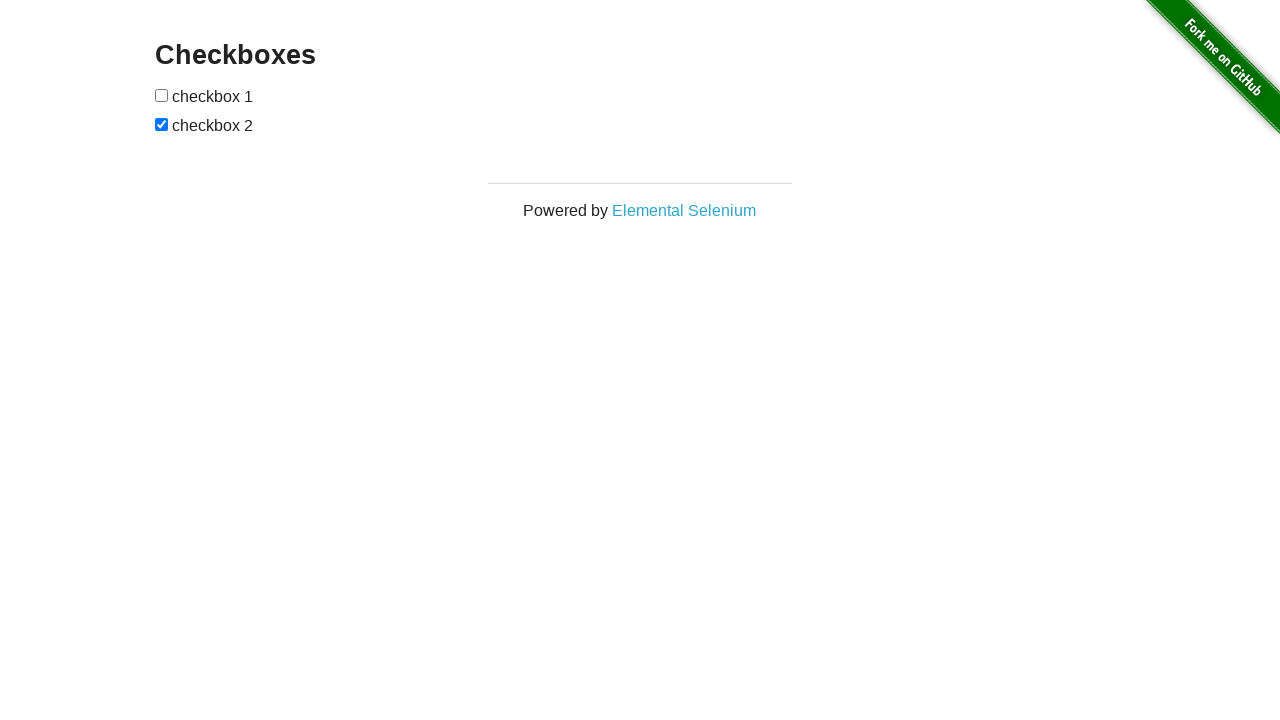

Navigated to checkboxes test page
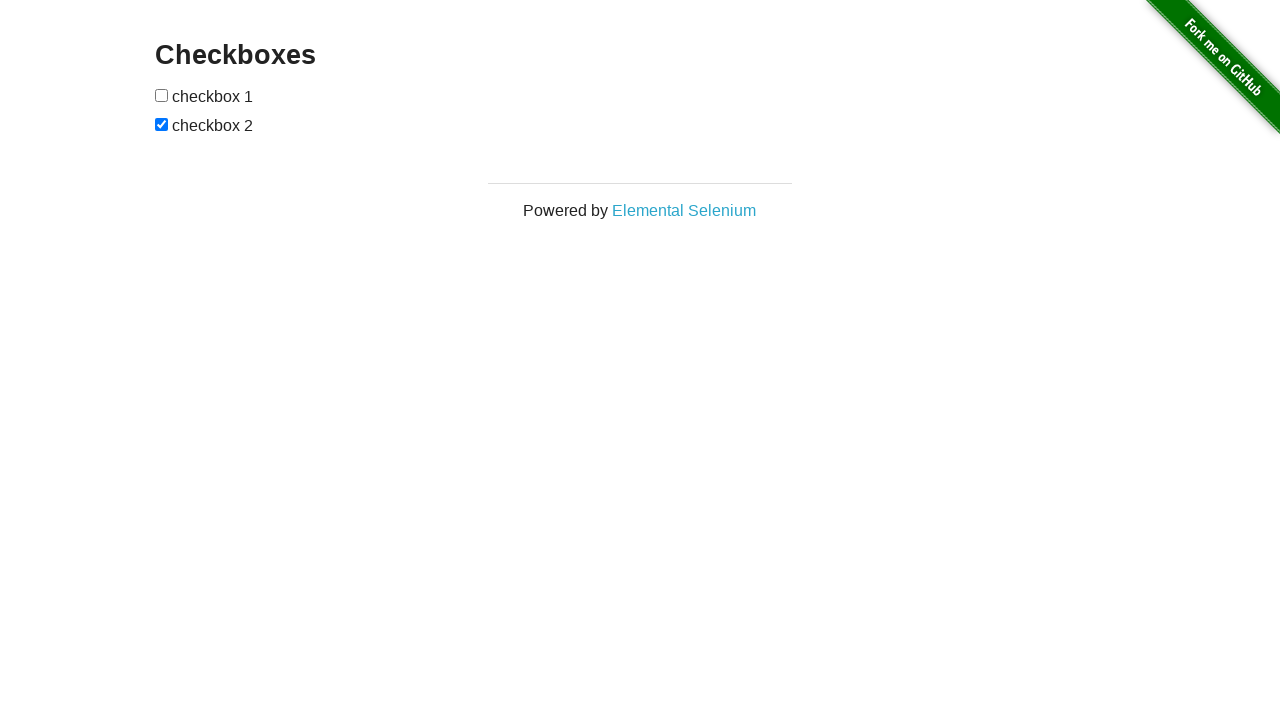

Clicked the first checkbox at (162, 95) on input[type=checkbox]
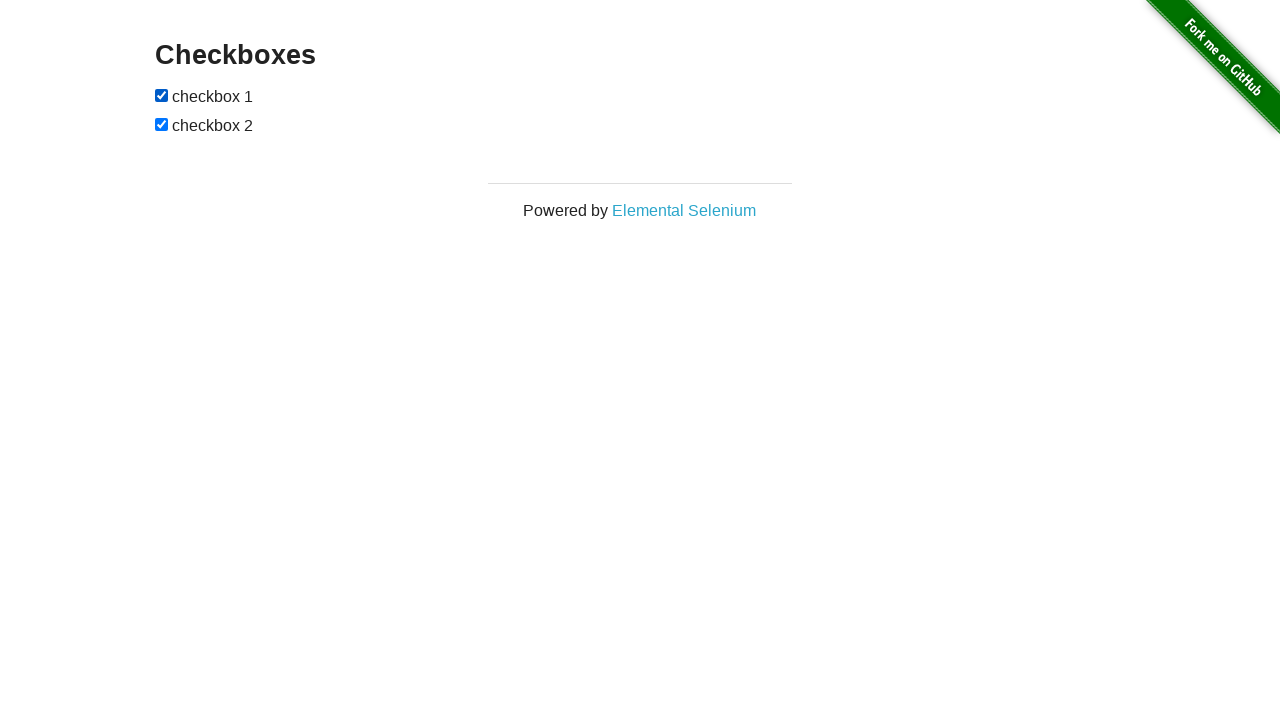

Verified checkbox is now checked
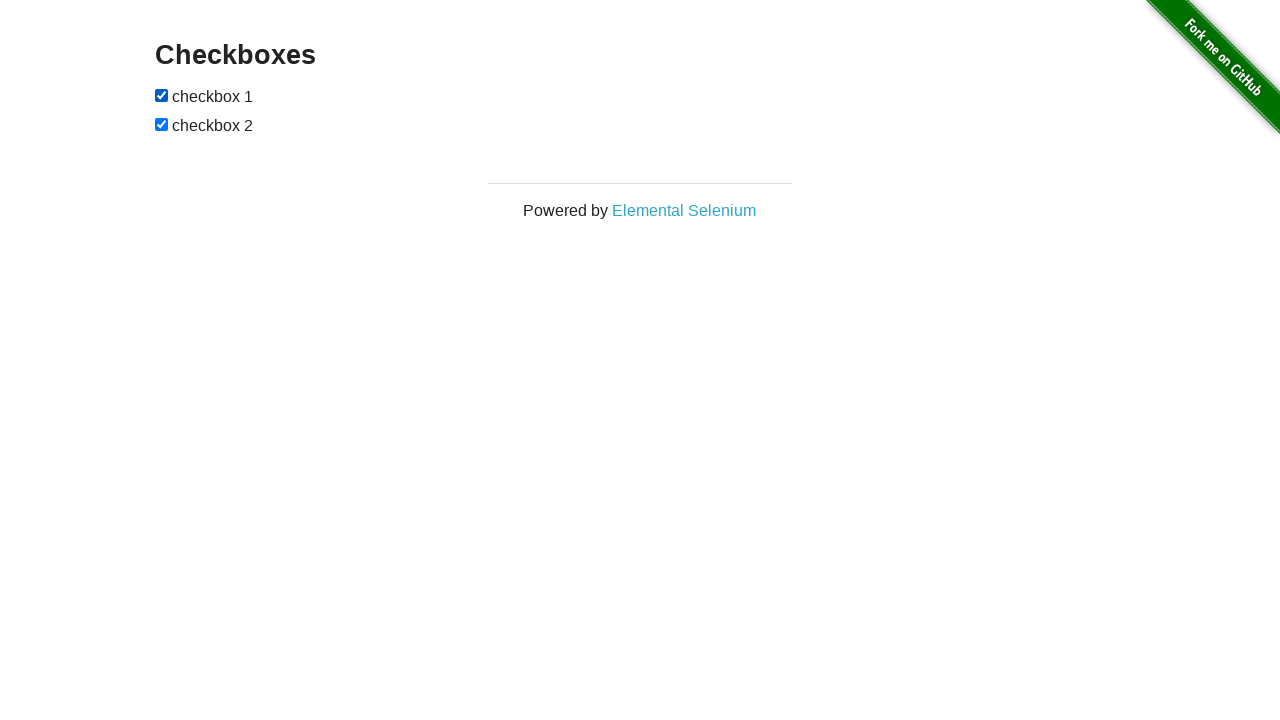

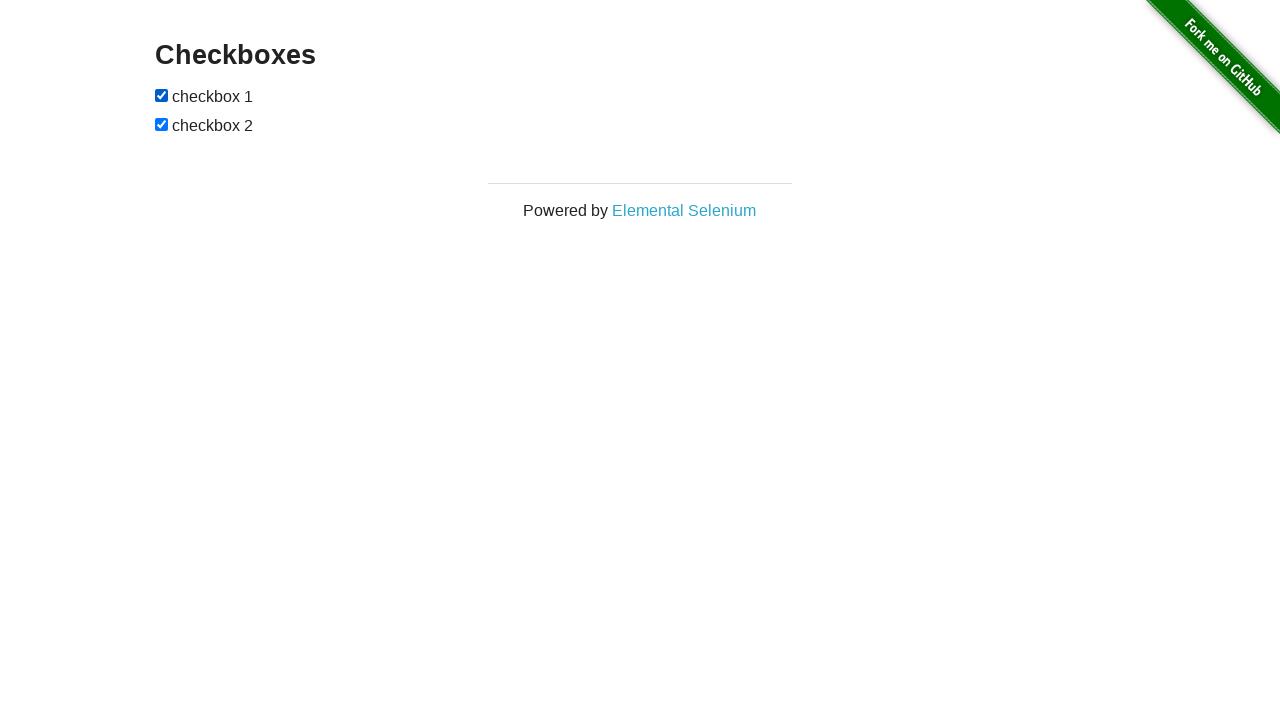